Tests handling of prompt alert popup by navigating to prompt tab and triggering delete

Starting URL: https://demoapps.qspiders.com/ui/alert

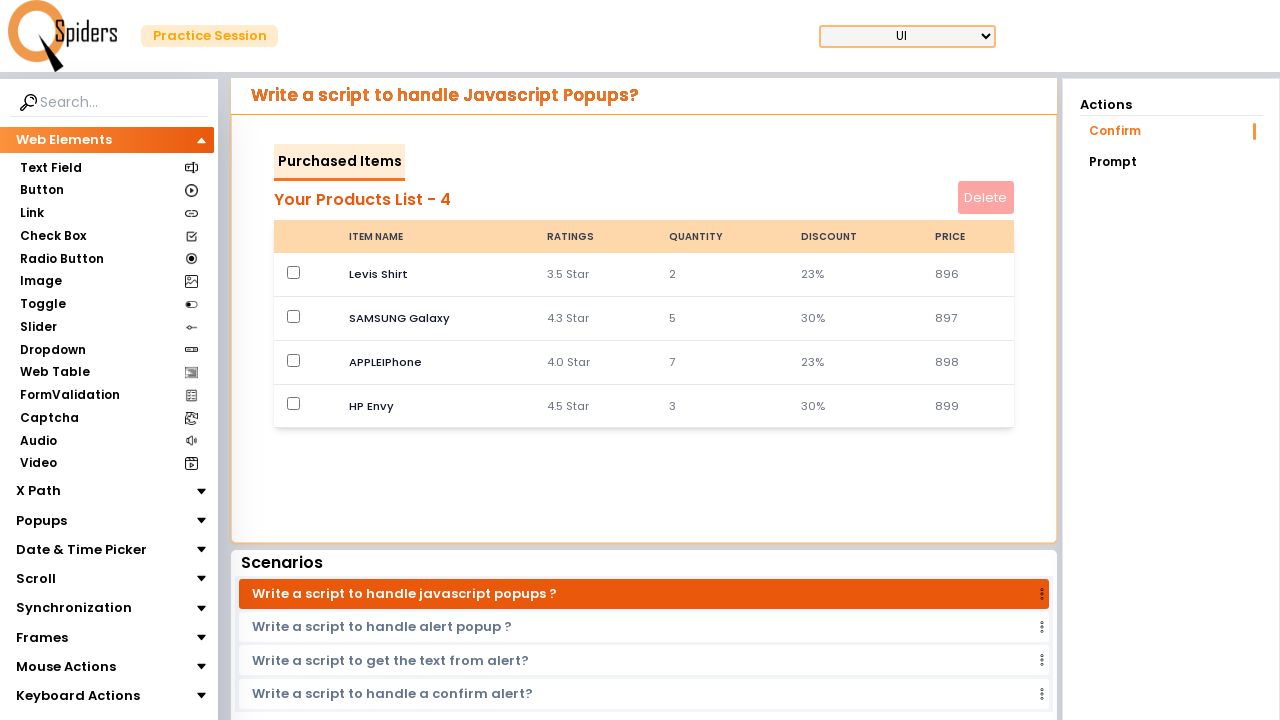

Set up dialog handler to dismiss prompt alerts
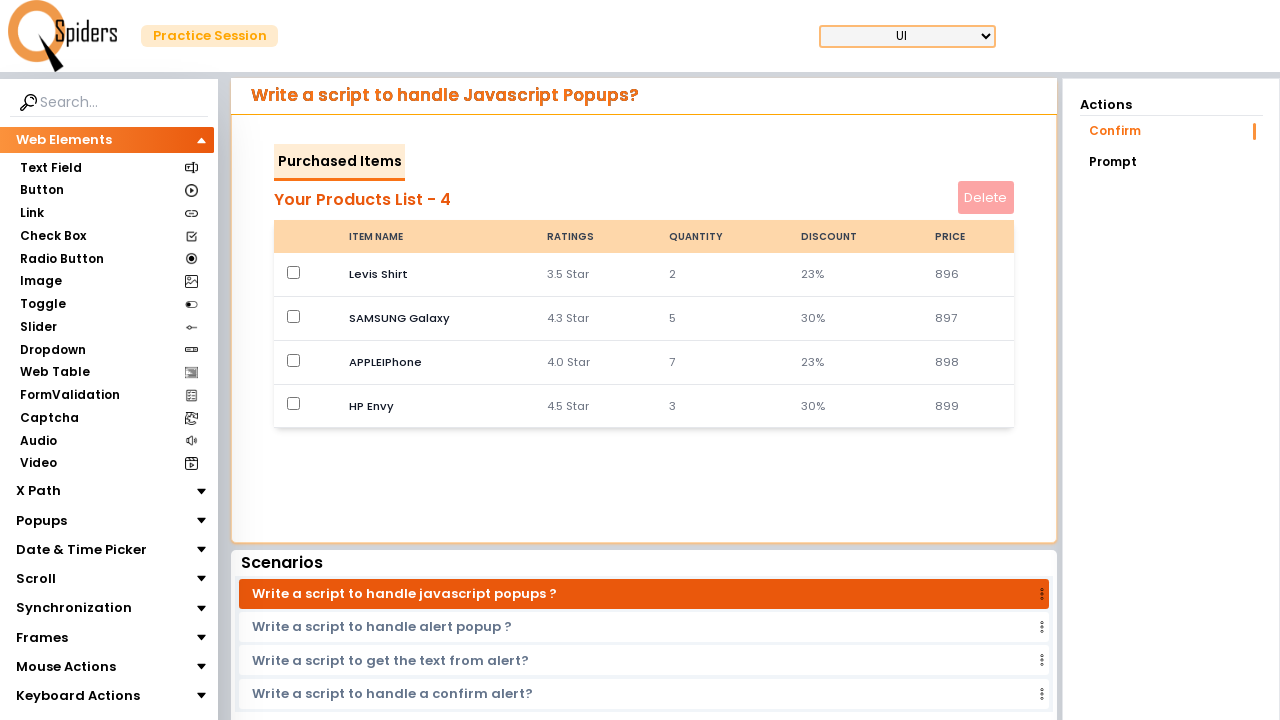

Clicked on prompt tab at (1171, 162) on internal:role=link[name="prompt"i]
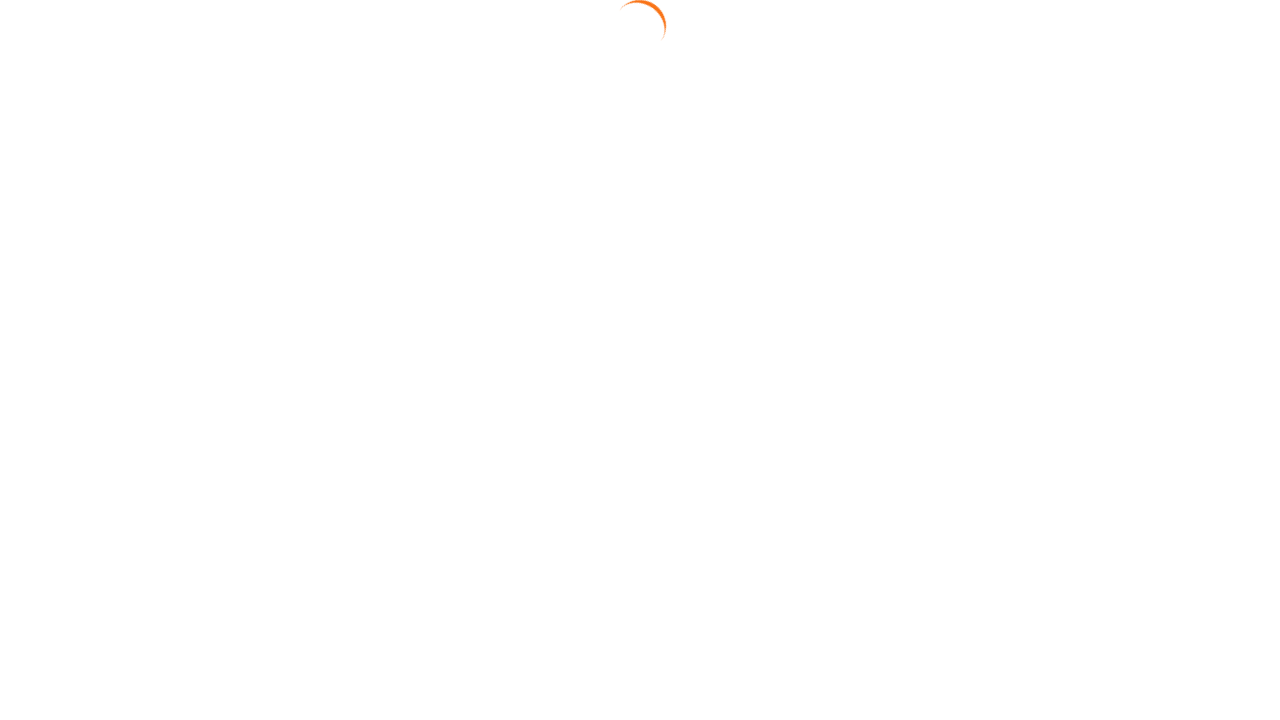

Checked the first checkbox at (294, 272) on xpath=//tbody/tr/td/input >> nth=0
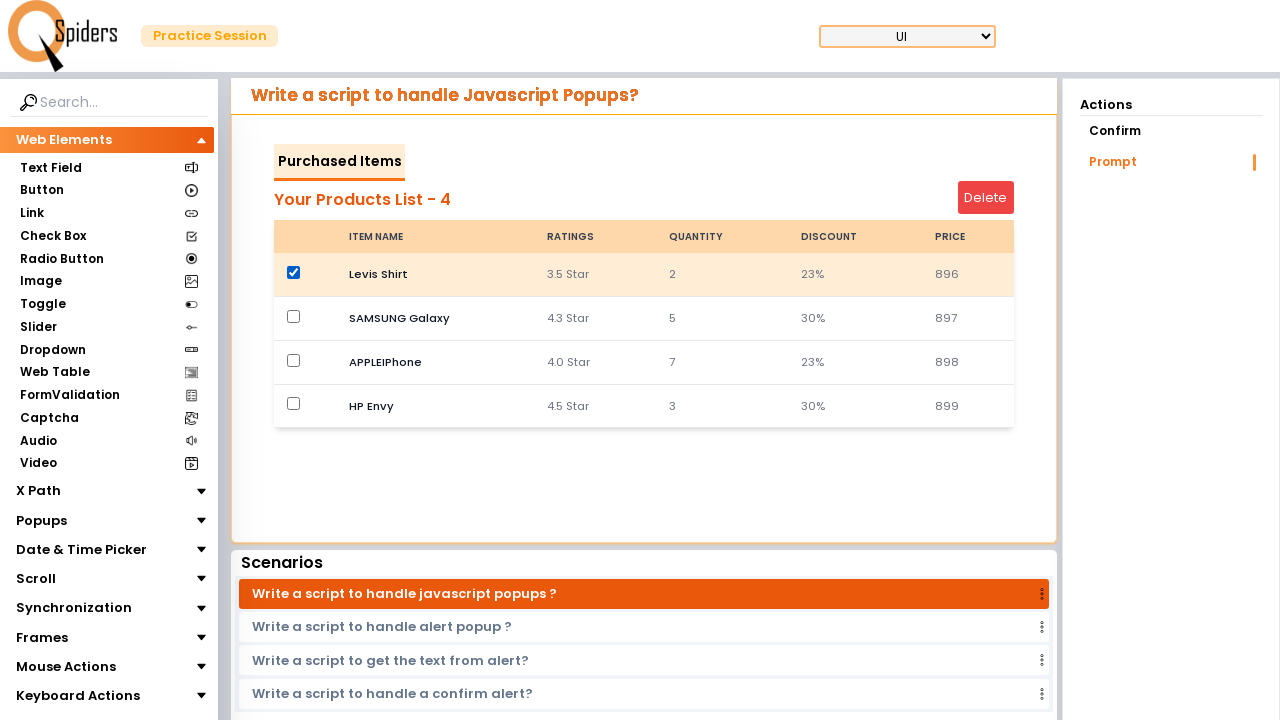

Clicked Delete button to trigger prompt alert at (986, 198) on internal:role=button[name="Delete"i]
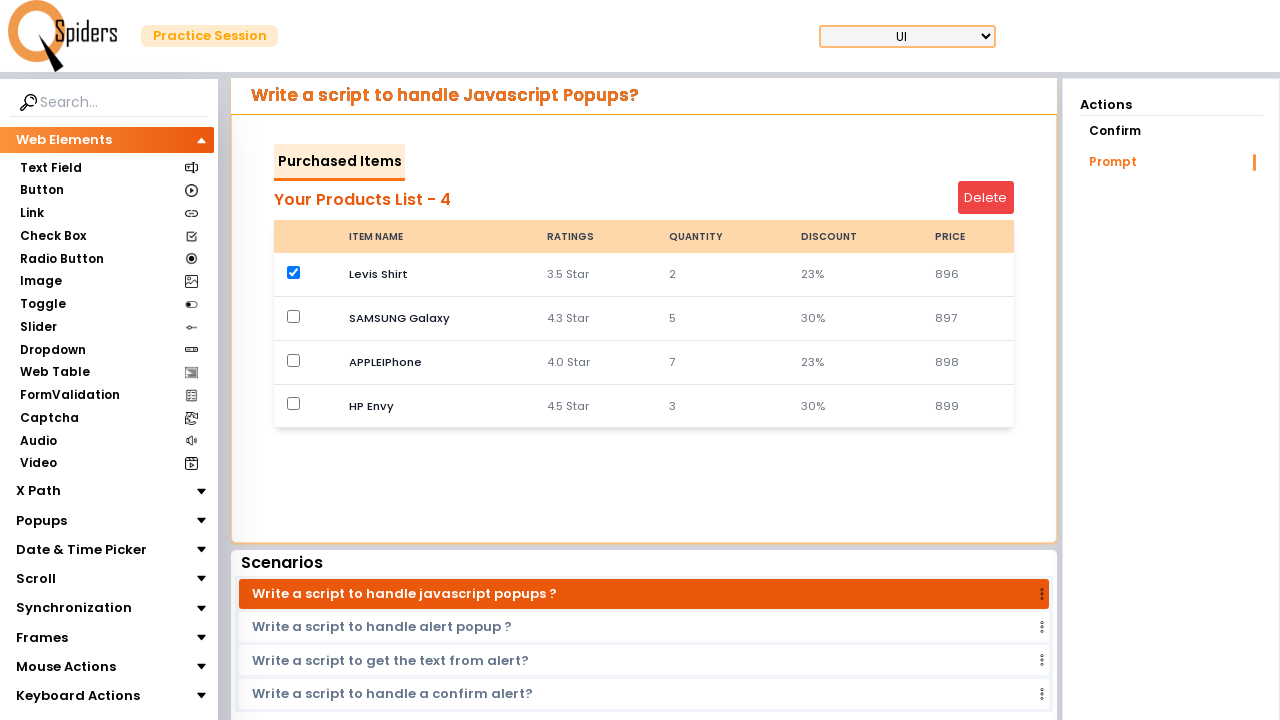

Waited for action to complete
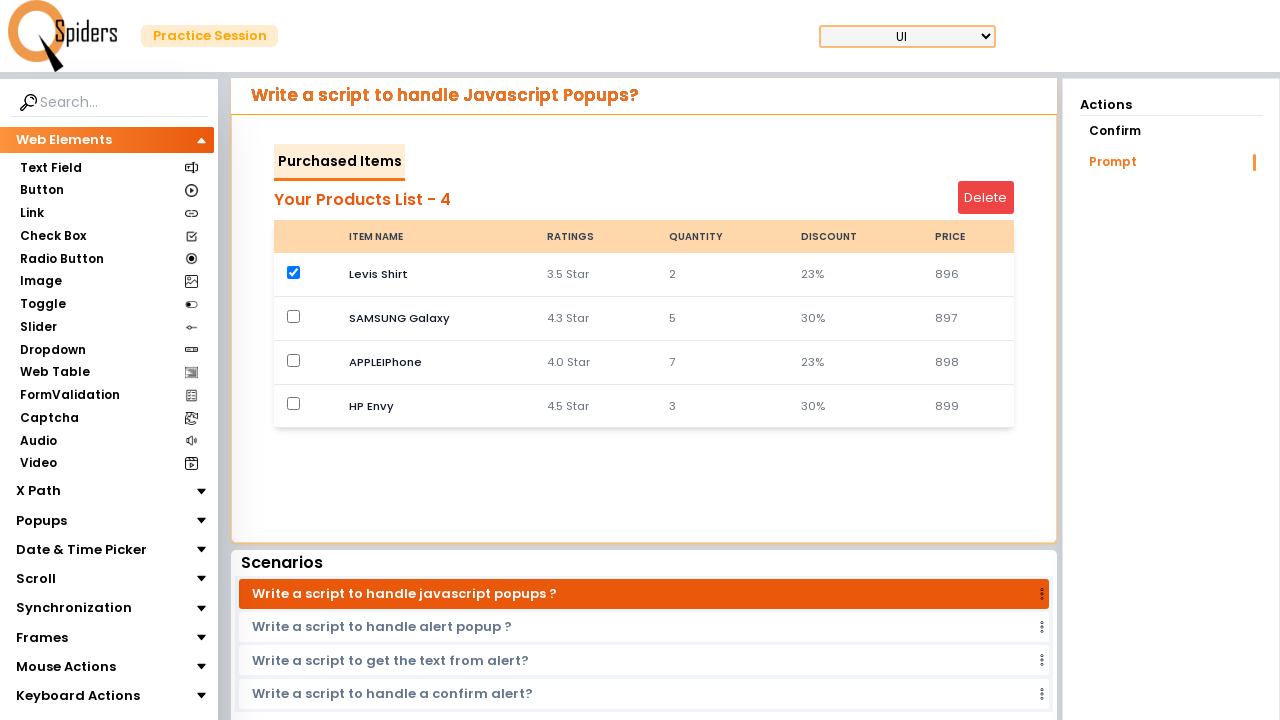

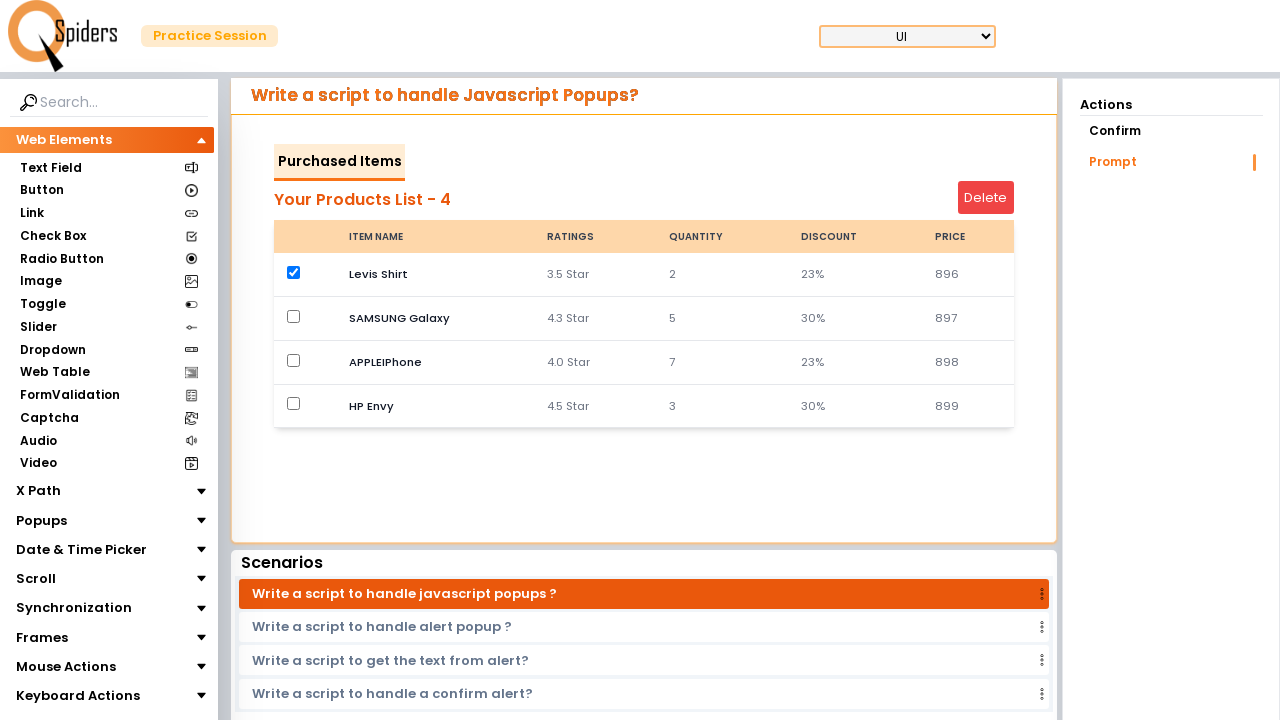